Tests an e-commerce checkout flow by adding specific vegetables (Cucumber, Brocolli, Beetroot) to cart, proceeding to checkout, and applying a promo code to verify discount functionality.

Starting URL: https://rahulshettyacademy.com/seleniumPractise/#/

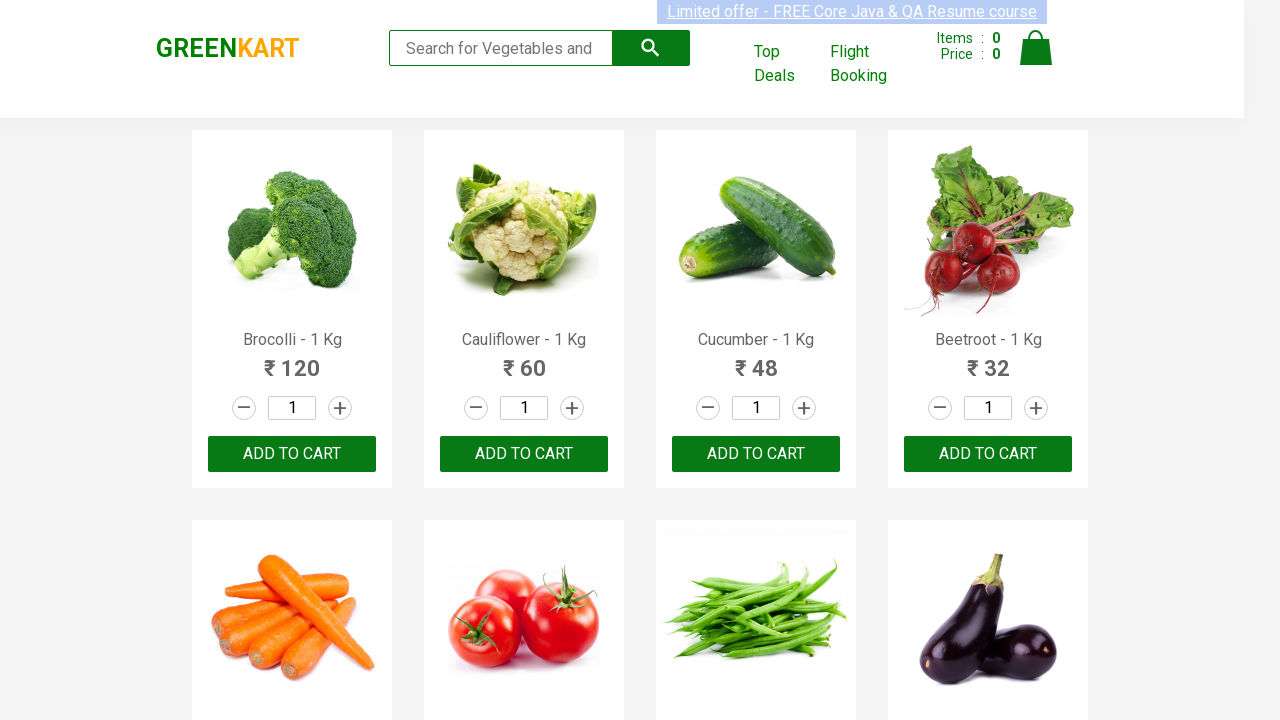

Waited for products to load
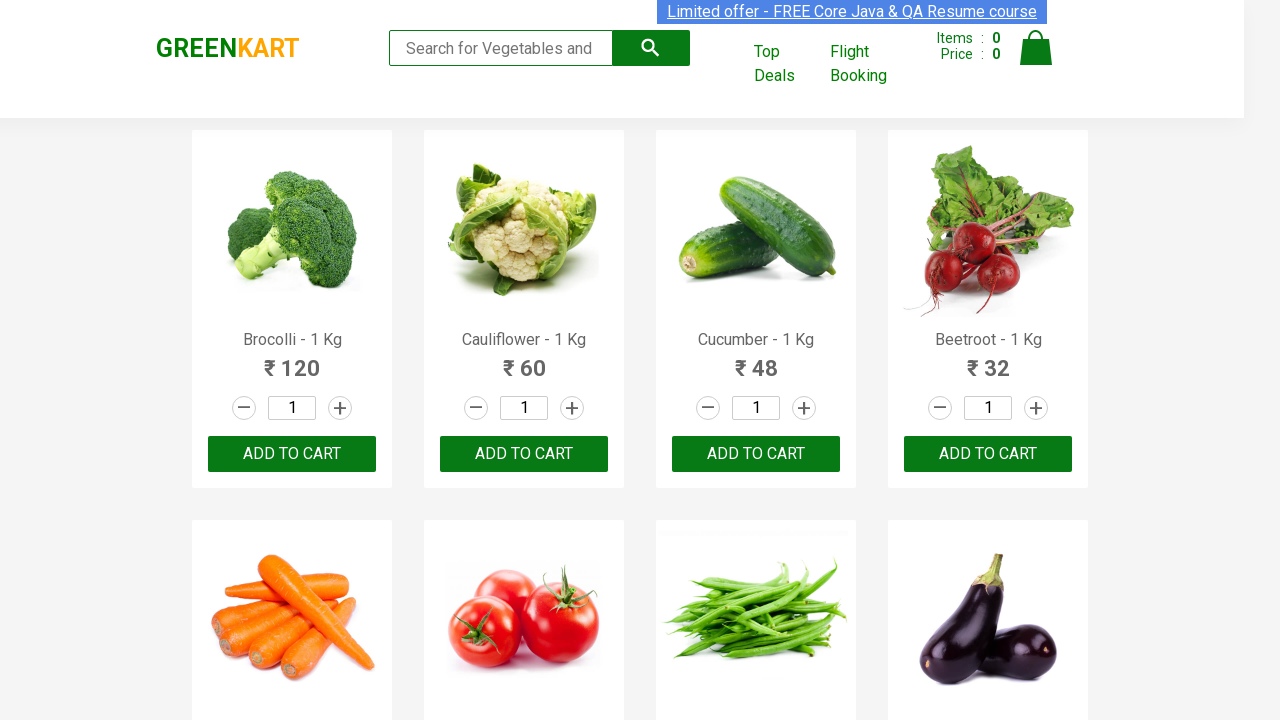

Retrieved all product name elements
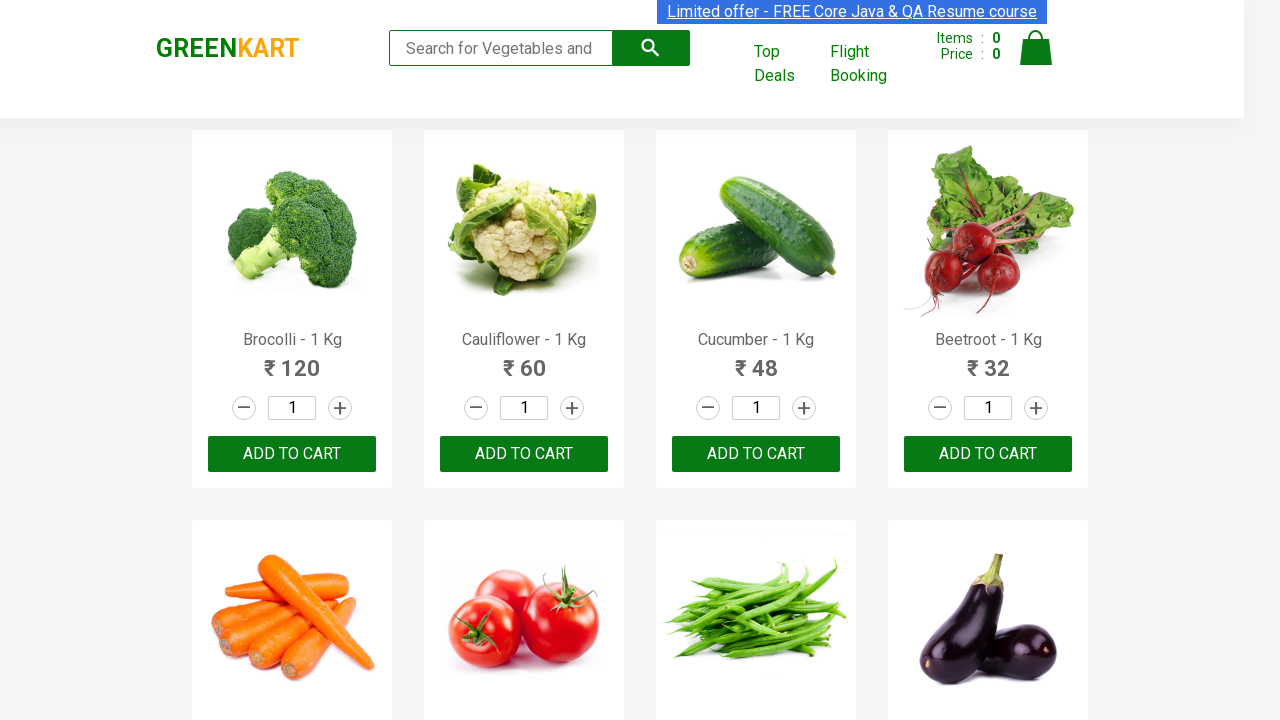

Retrieved all 'Add to cart' buttons
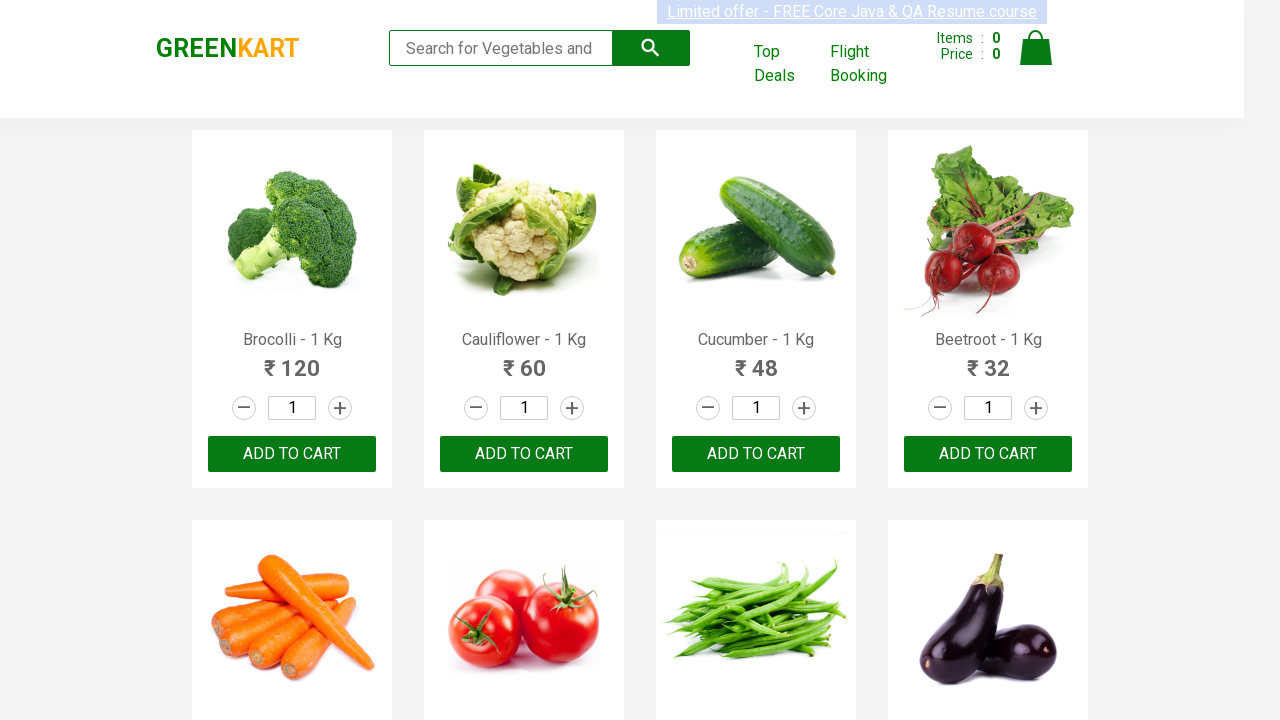

Added Brocolli to cart
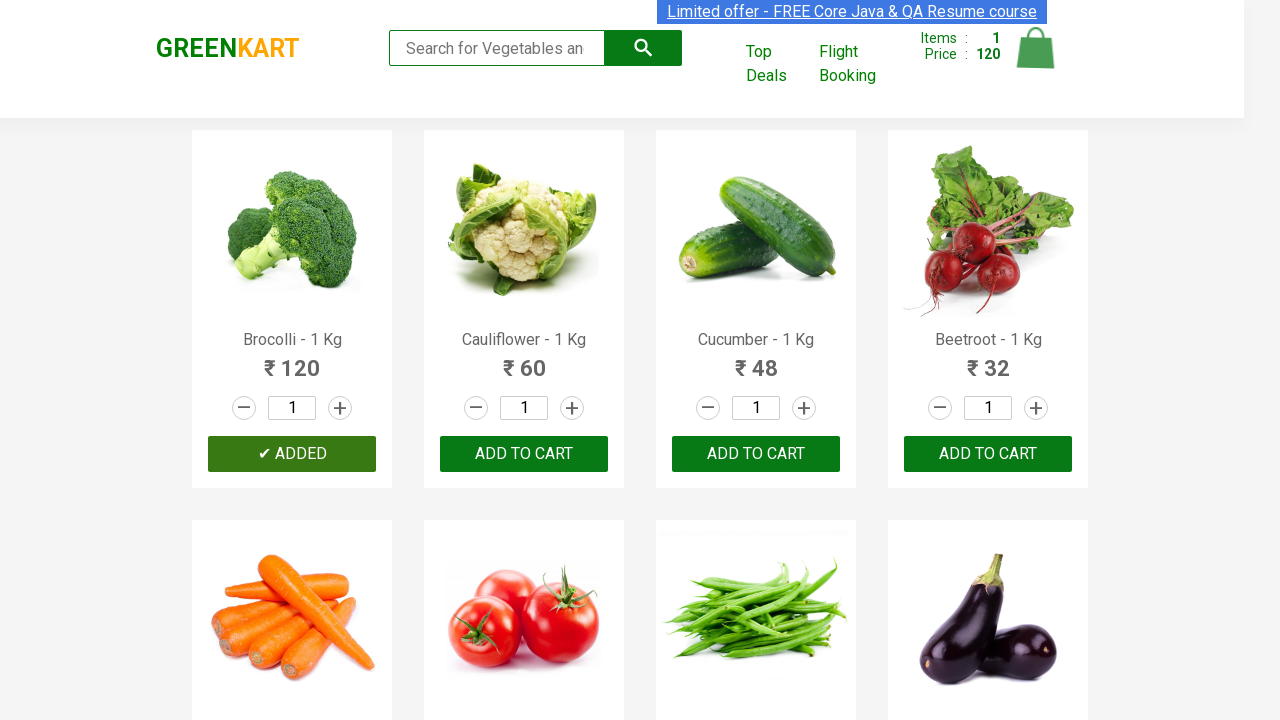

Added Cucumber to cart
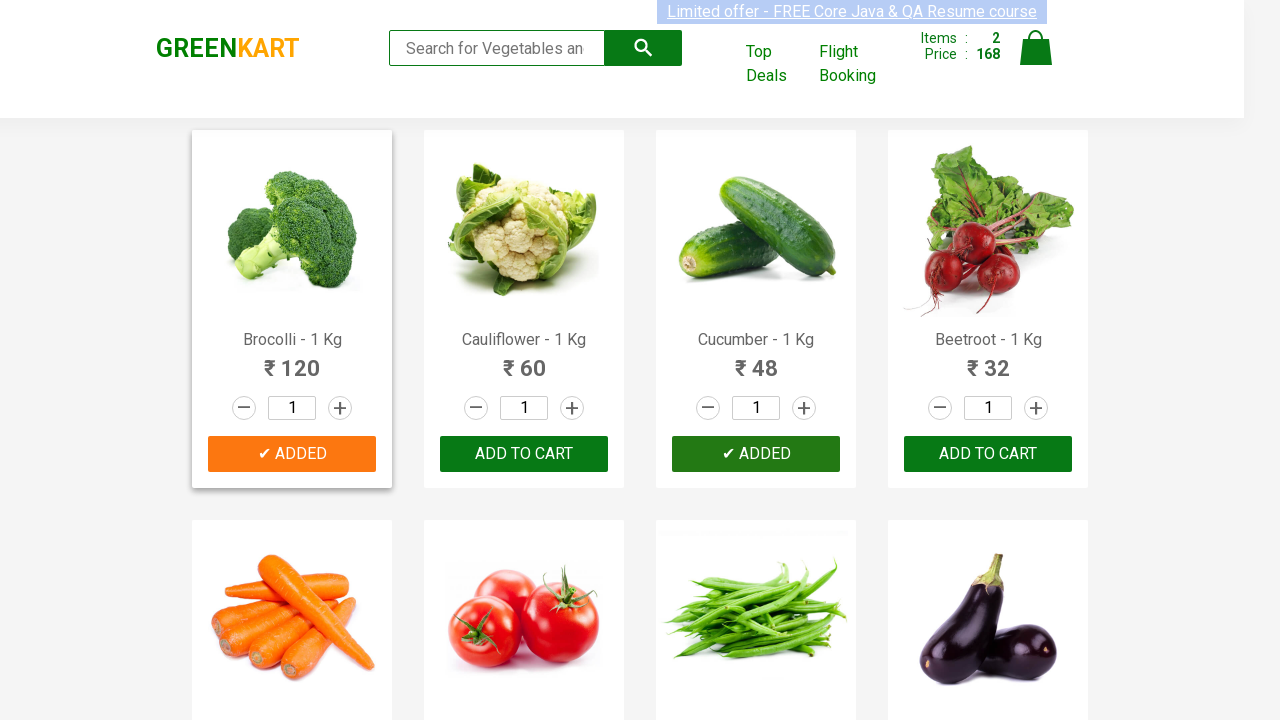

Added Beetroot to cart
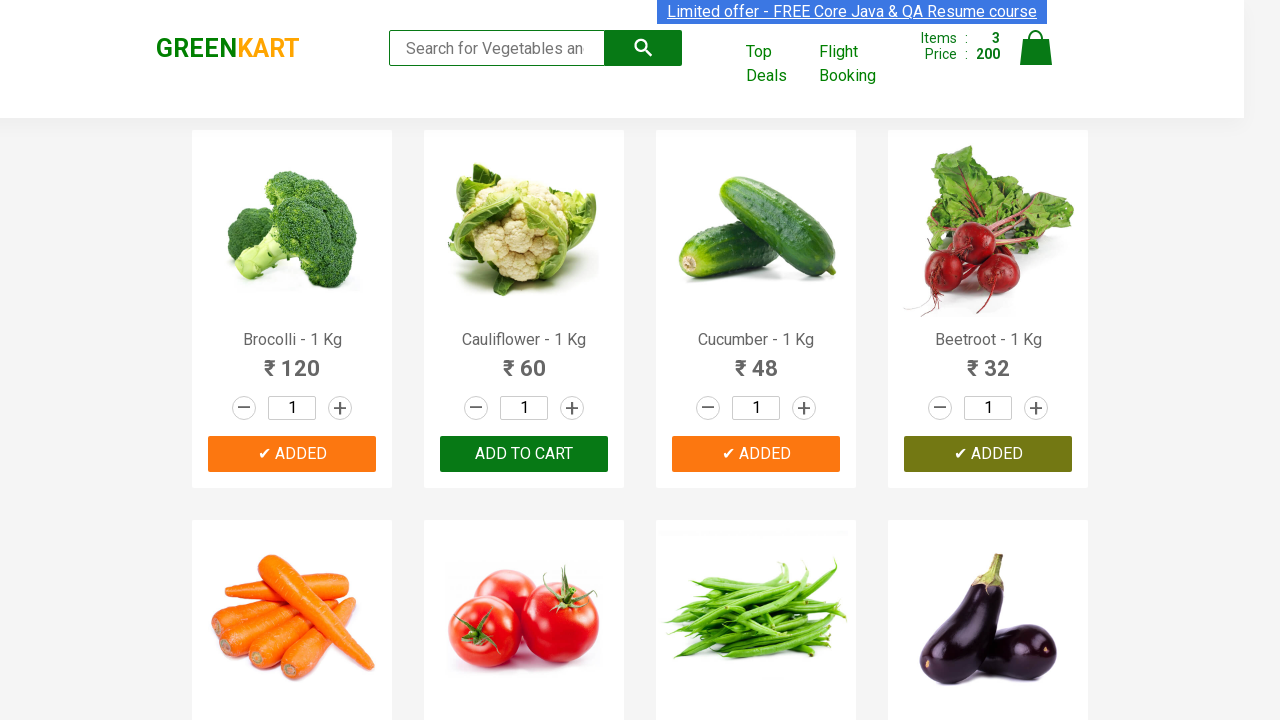

Clicked on cart icon at (1036, 48) on img[alt='Cart']
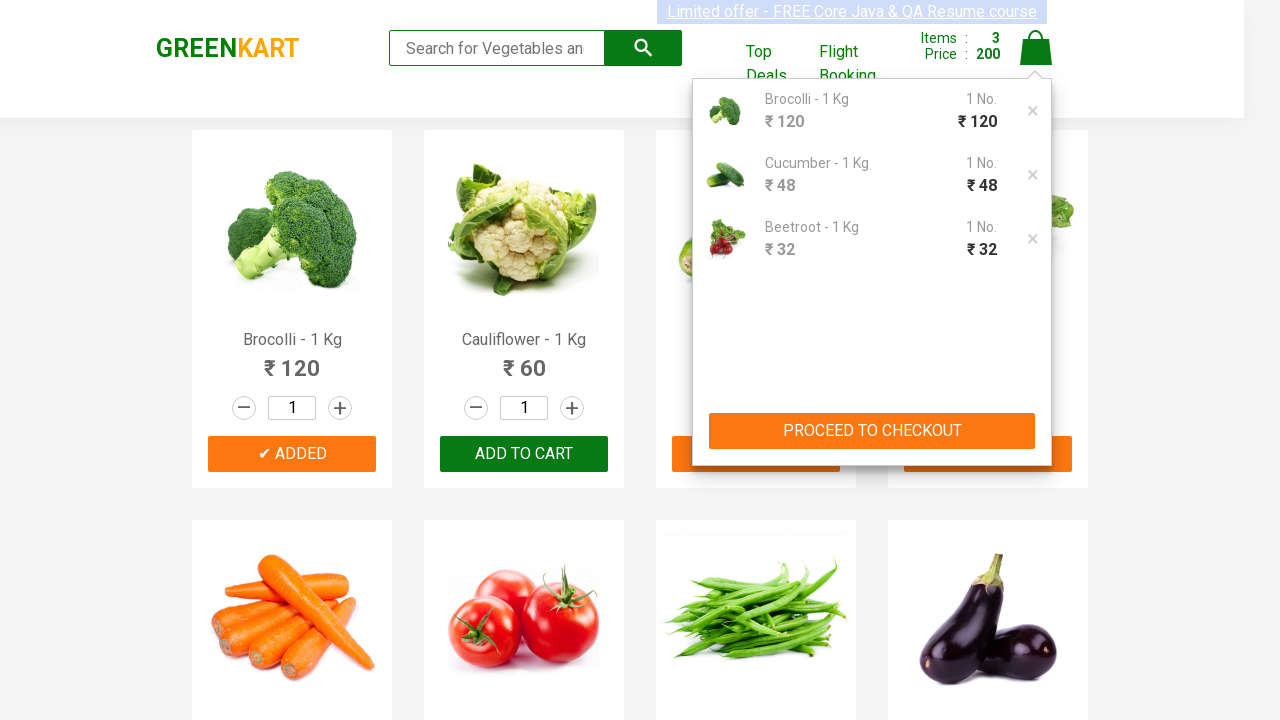

Clicked PROCEED TO CHECKOUT button at (872, 431) on xpath=//button[contains(text(),'PROCEED TO CHECKOUT')]
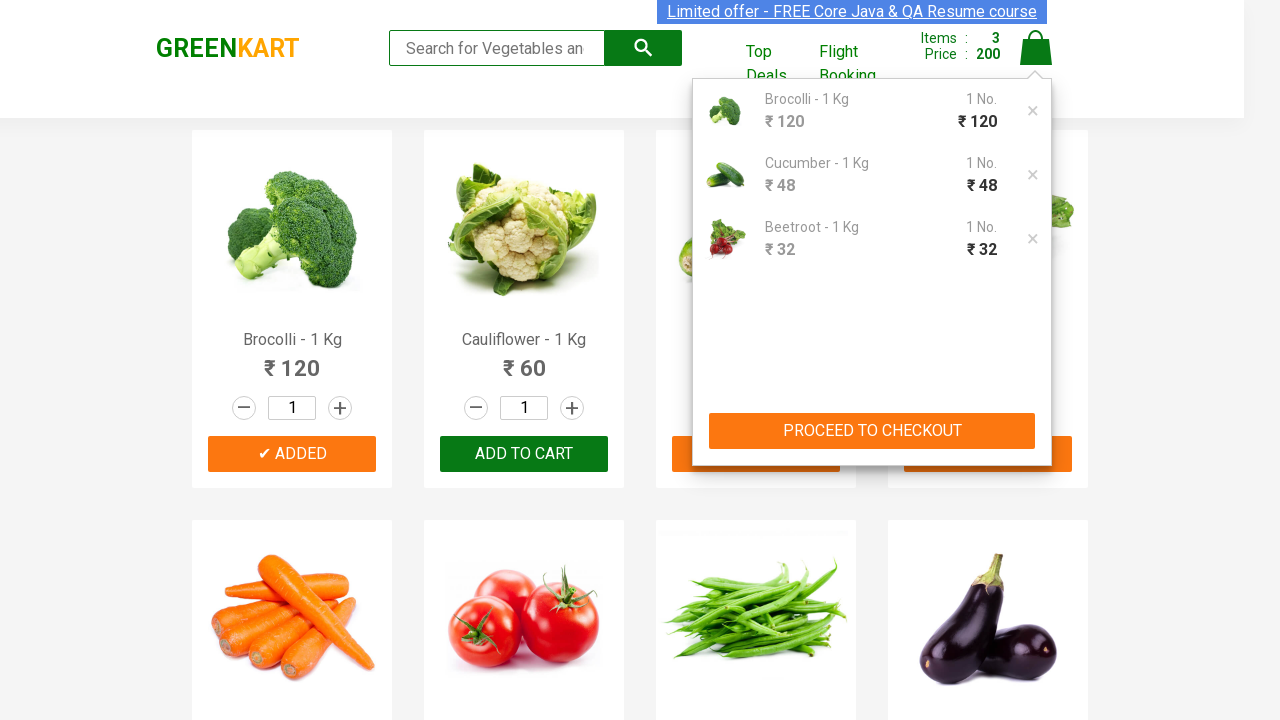

Entered promo code 'rahulshettyacademy' on input.promoCode
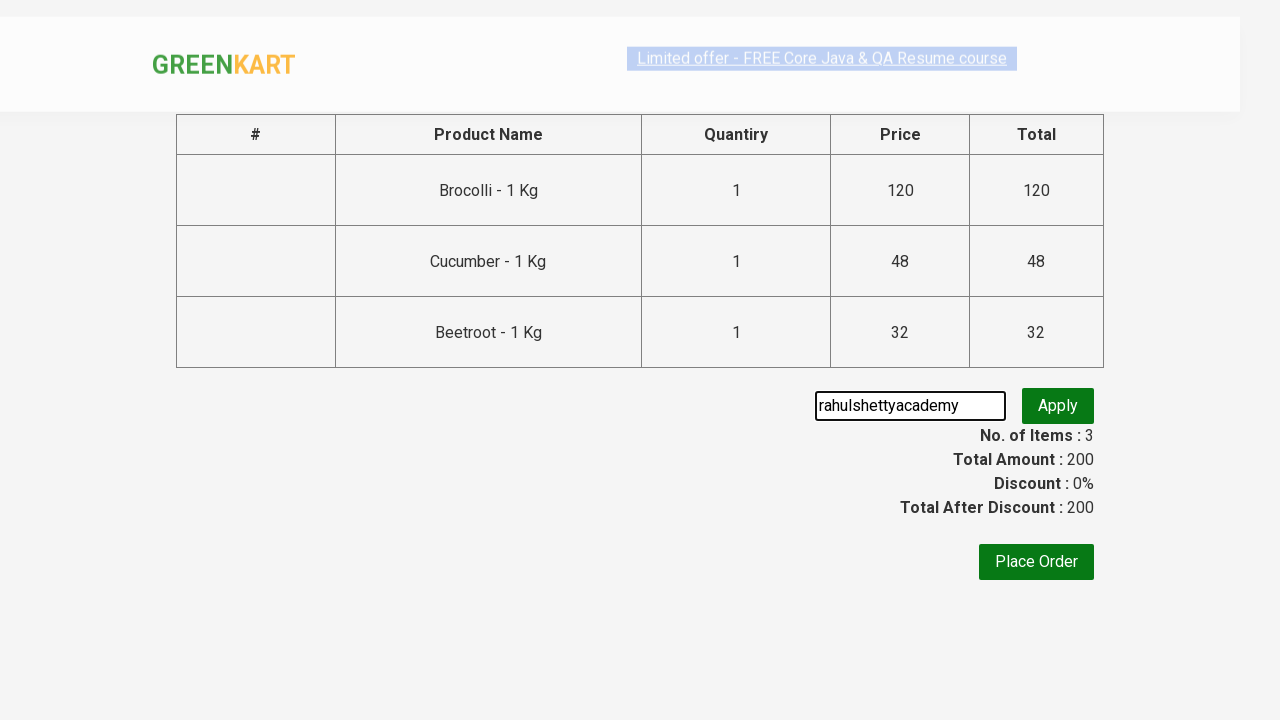

Clicked apply promo code button at (1058, 406) on button.promoBtn
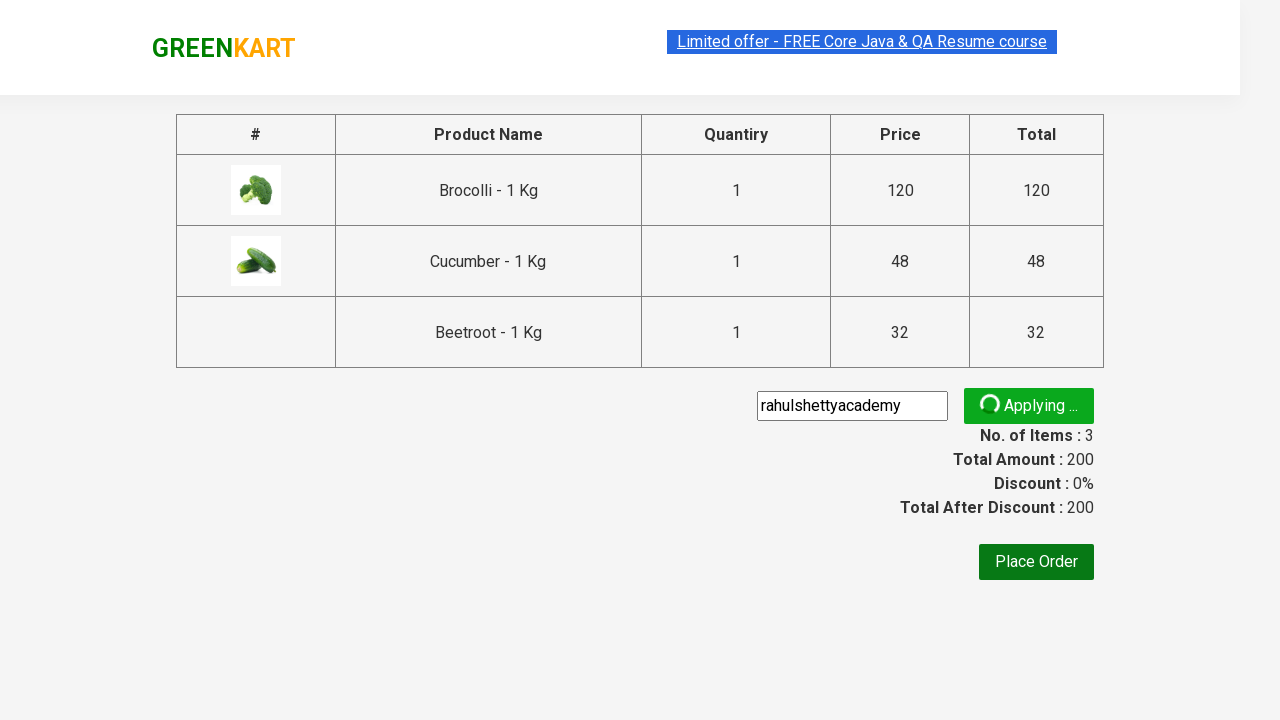

Promo code discount applied and visible
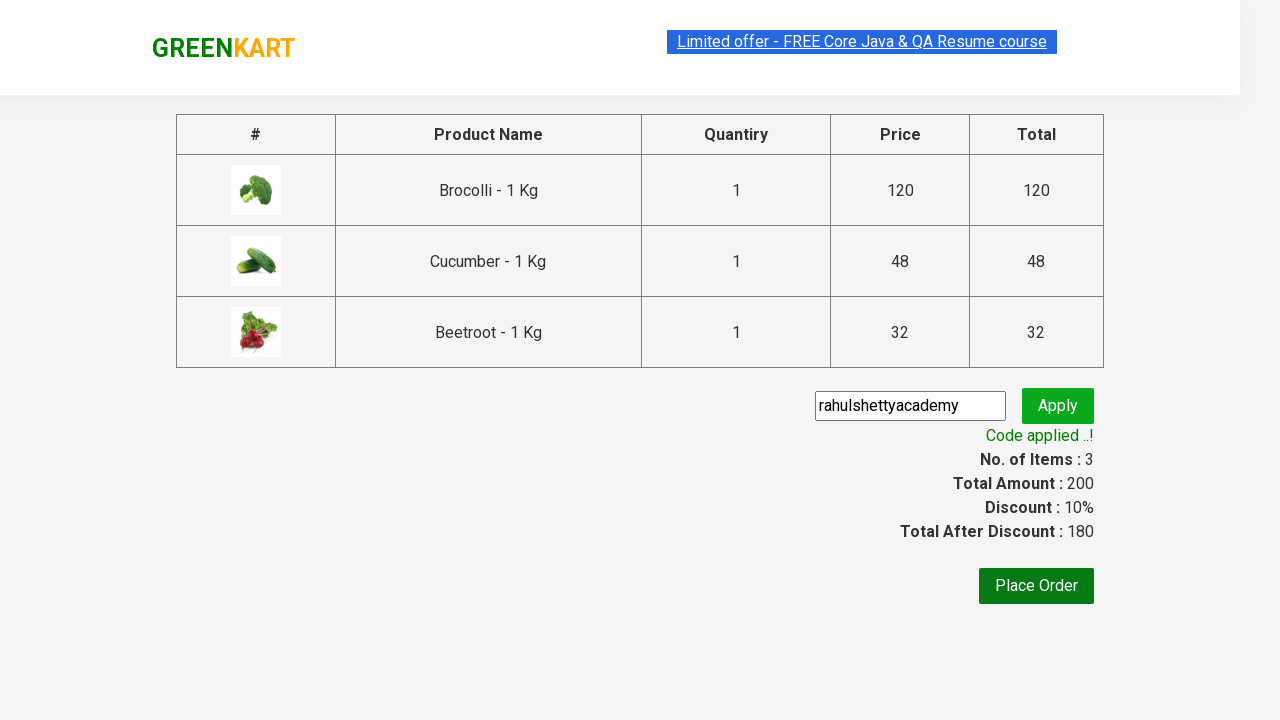

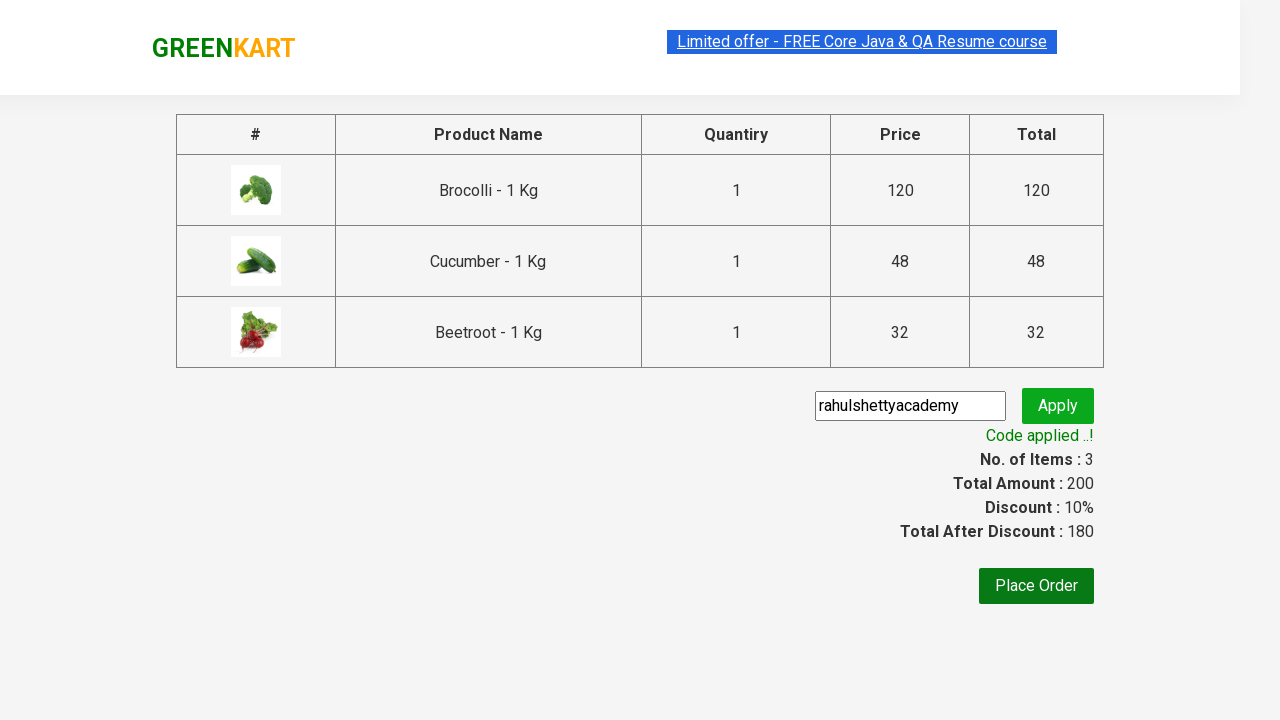